Tests various types of JavaScript alerts including modern alerts, prompt alerts, confirm alerts, and simple alerts by interacting with them in different ways

Starting URL: https://letcode.in/alert

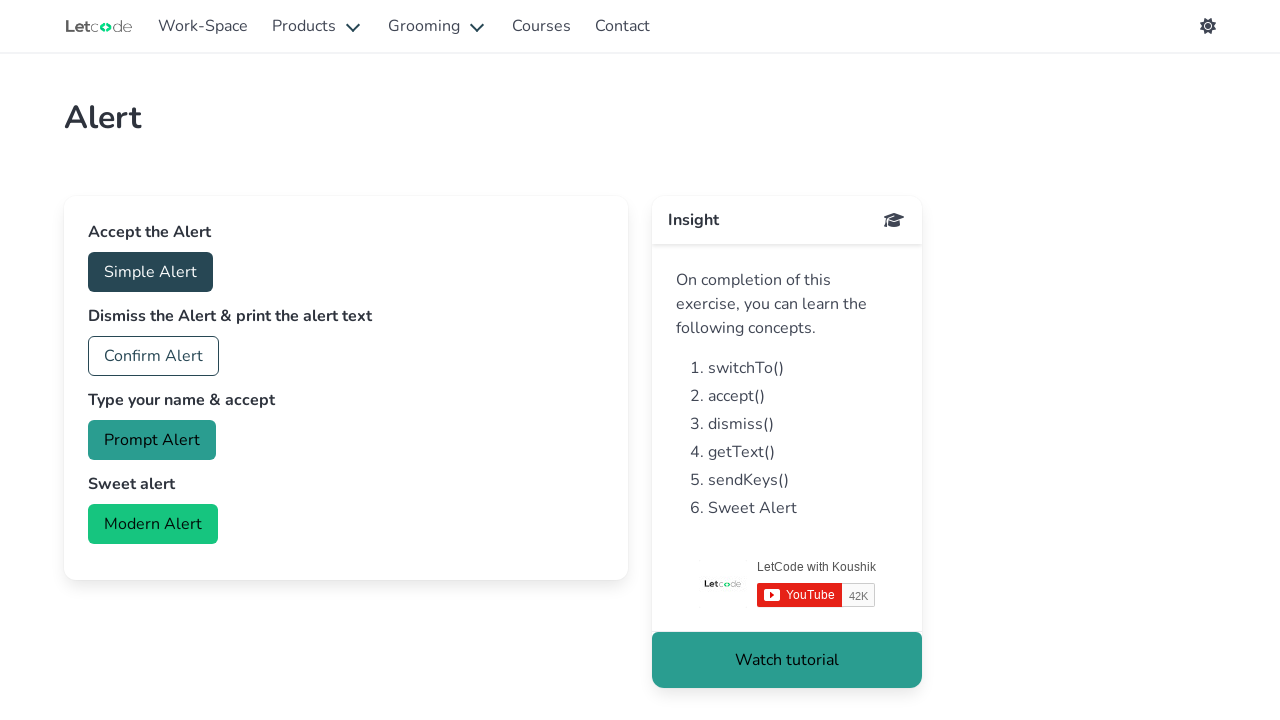

Clicked modern alert button at (153, 524) on #modern
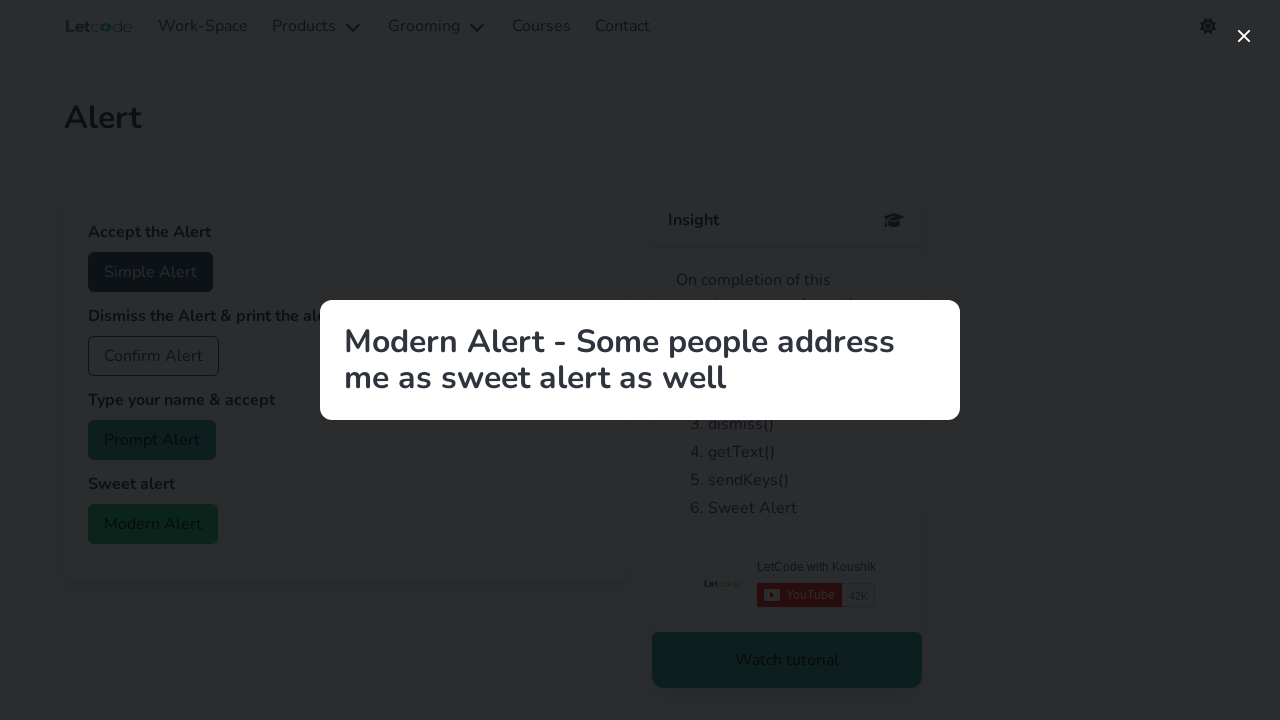

Waited 3 seconds for modern alert to appear
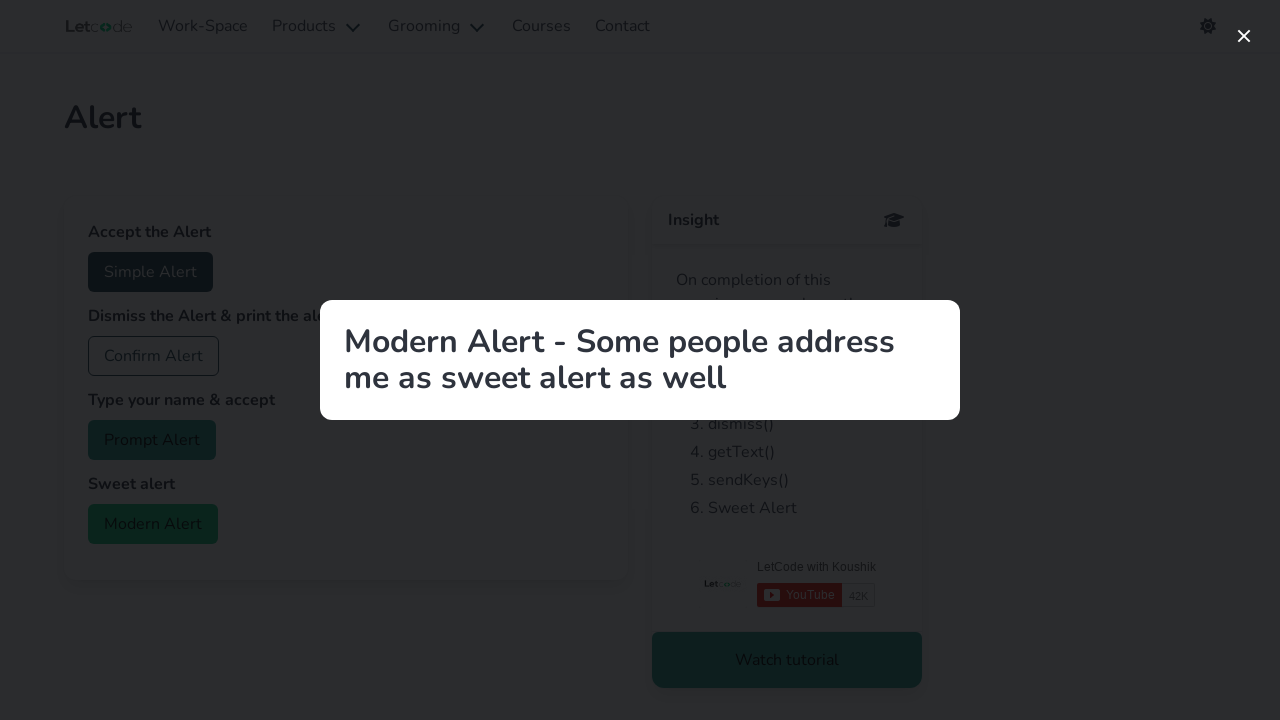

Closed modern alert by clicking close button at (1244, 36) on button[aria-label='close']
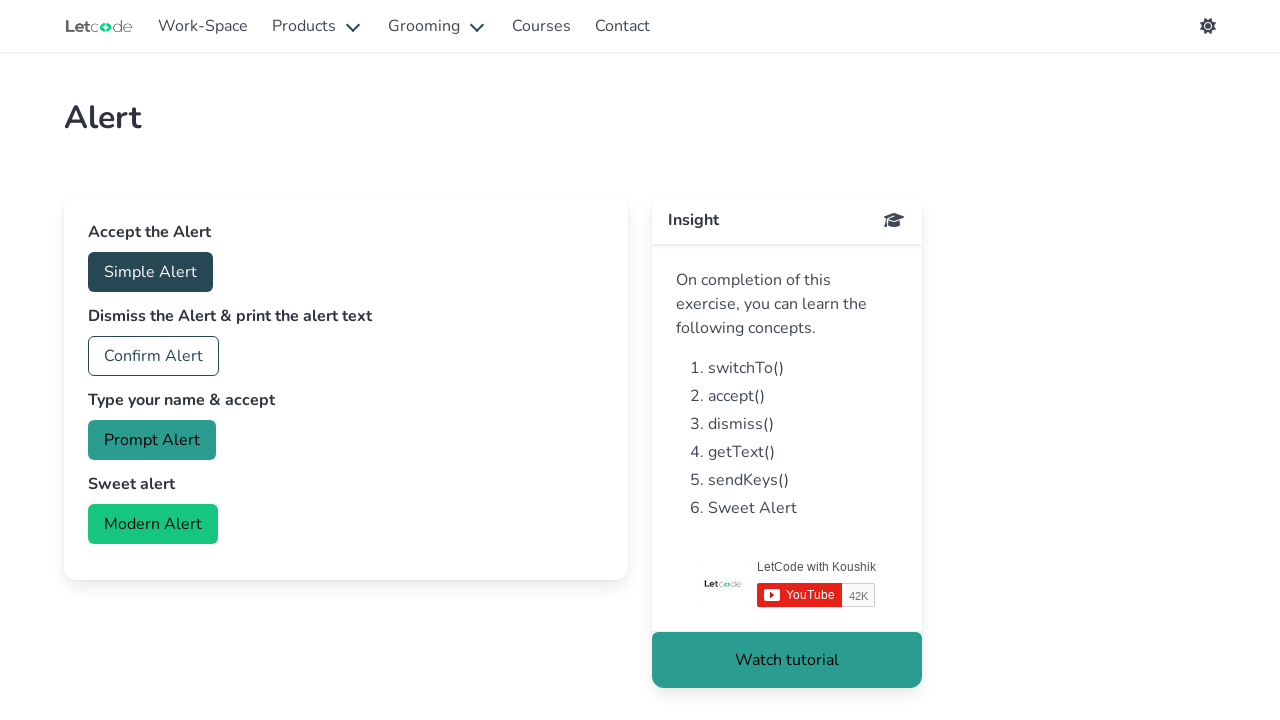

Clicked prompt alert button at (152, 440) on #prompt
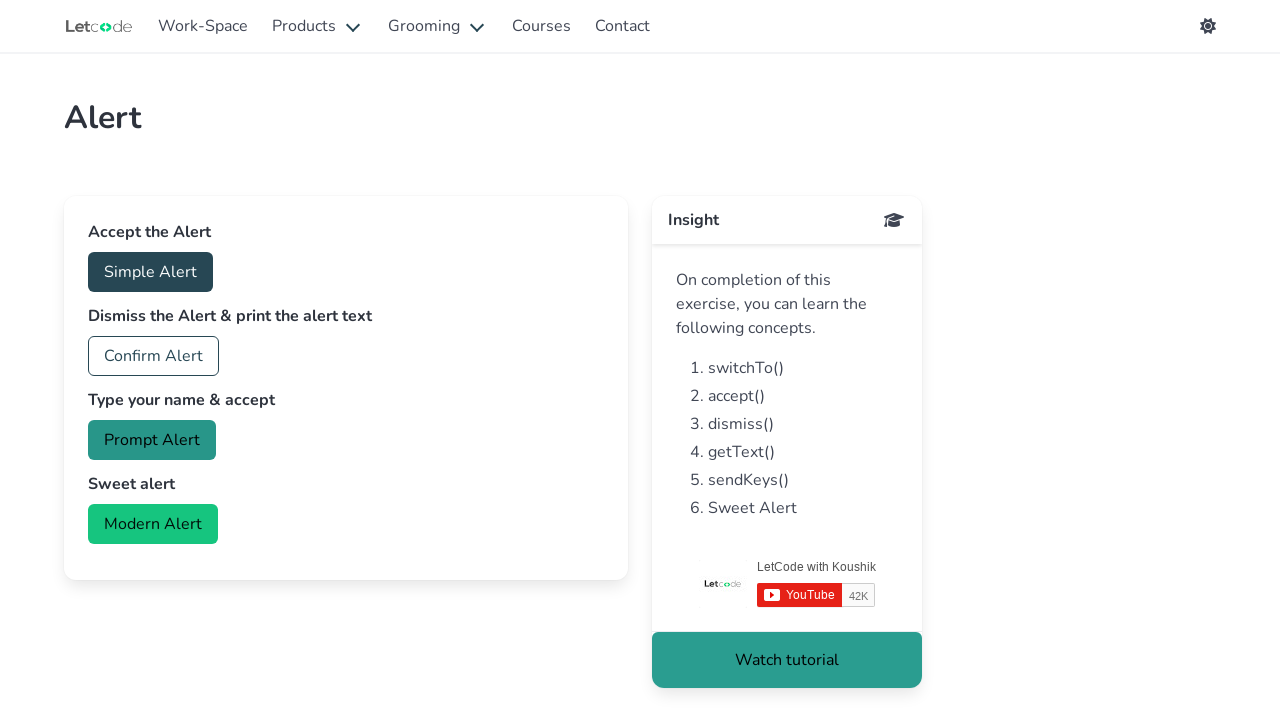

Waited 3 seconds for prompt dialog to appear
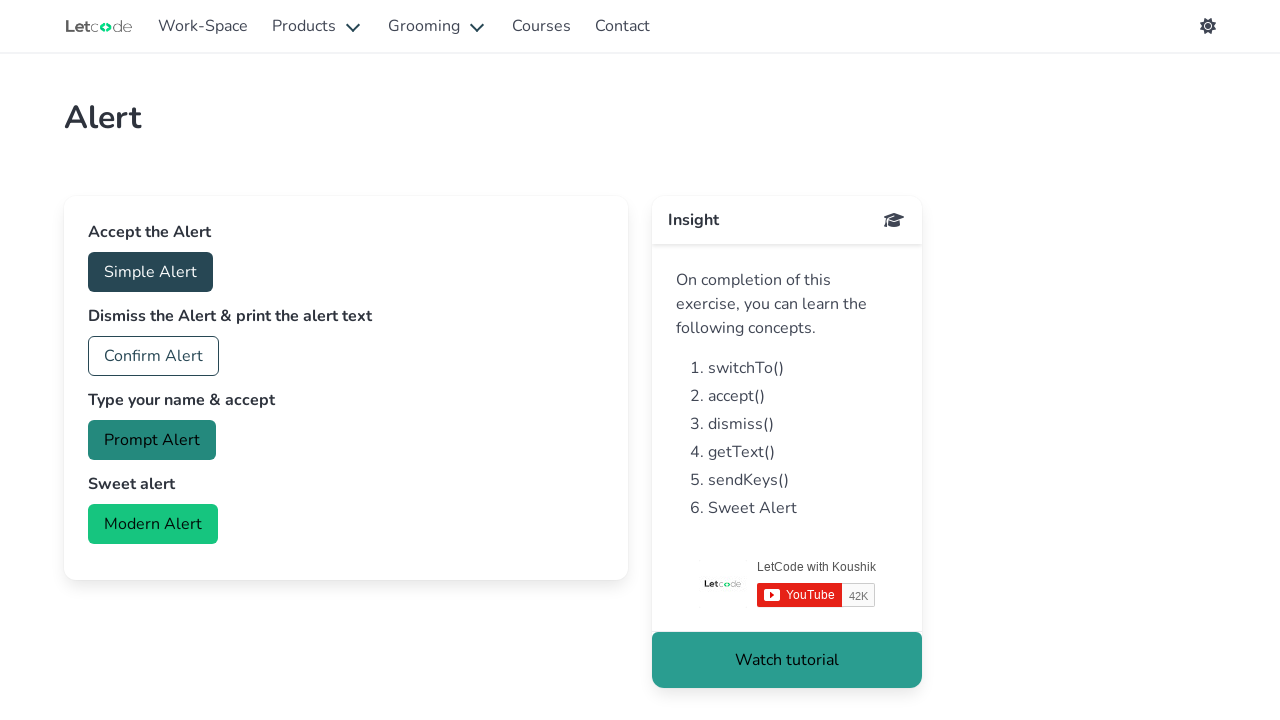

Set up dialog handler to accept prompt with text 'Welcome to Alert class'
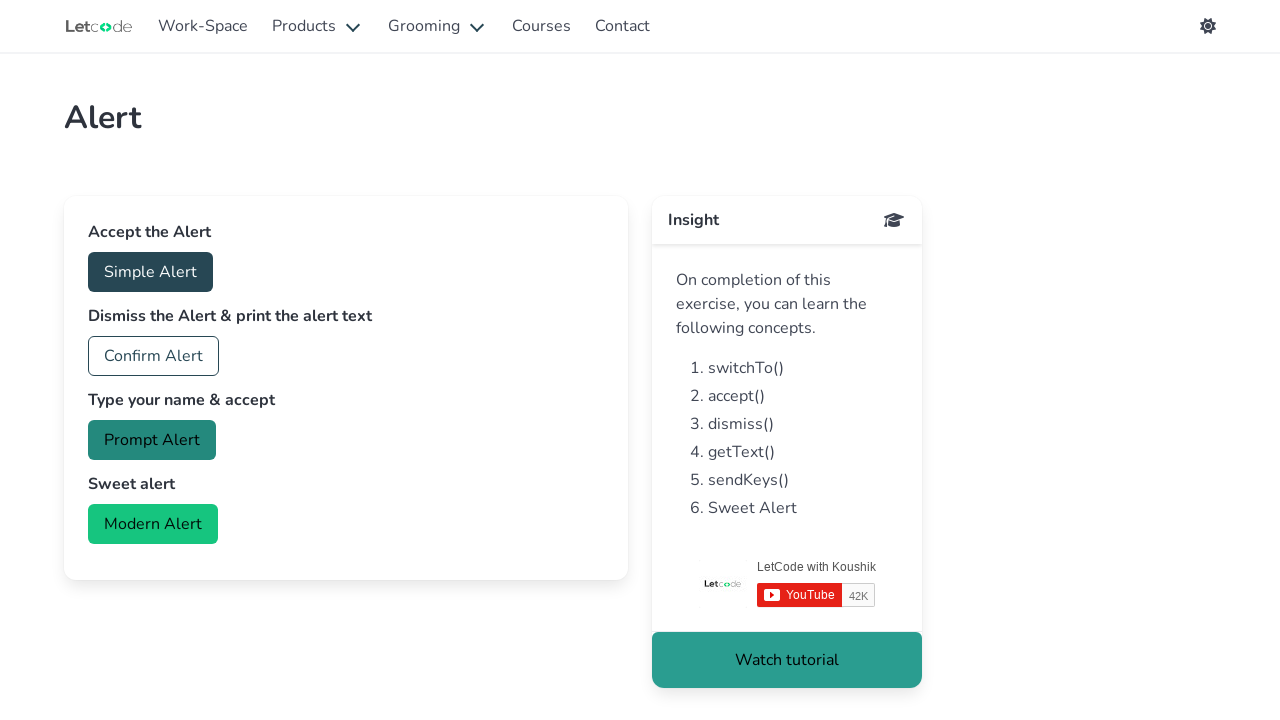

Triggered prompt alert again to activate dialog handler at (152, 440) on #prompt
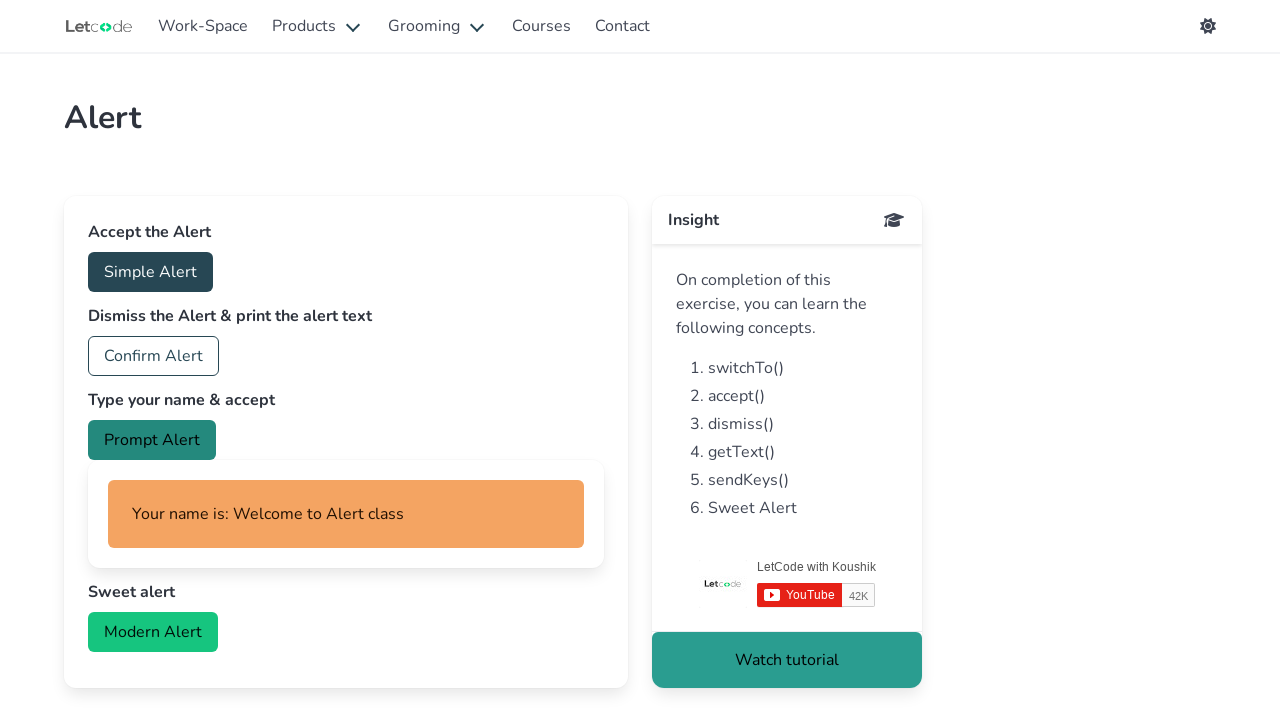

Retrieved text from prompt result element: 'Your name is: Welcome to Alert class'
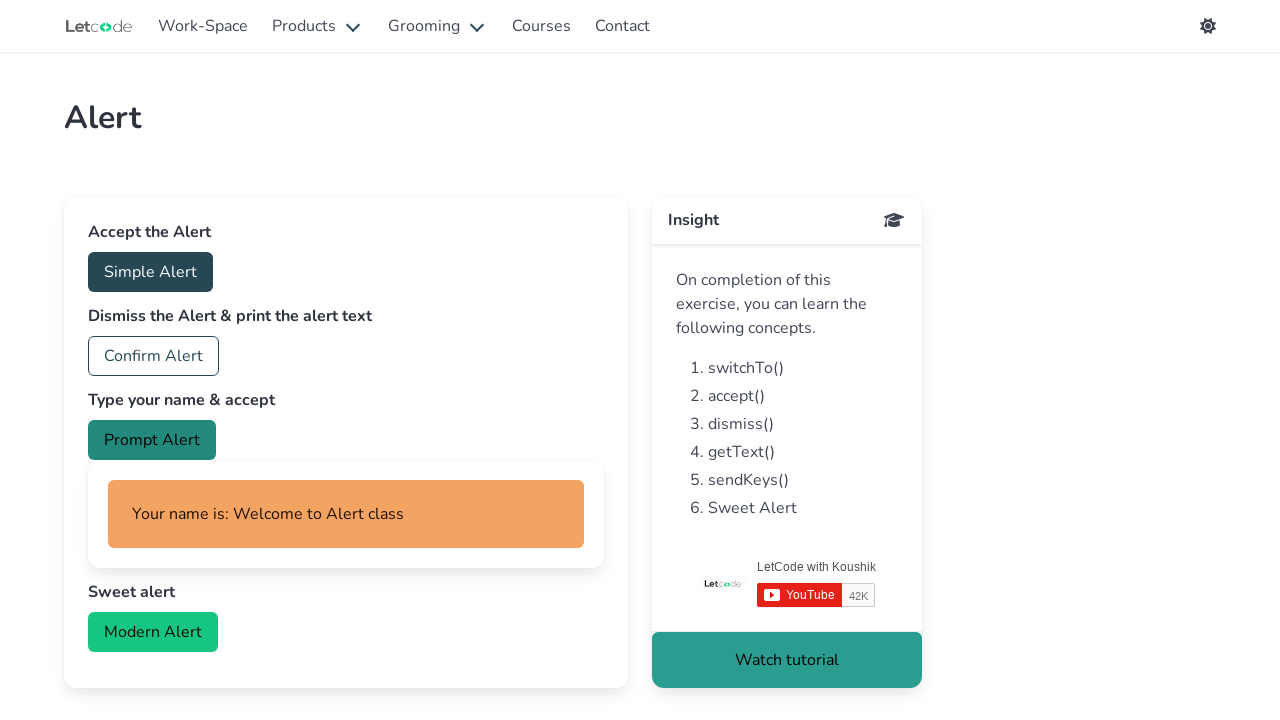

Printed prompt result text: Your name is: Welcome to Alert class
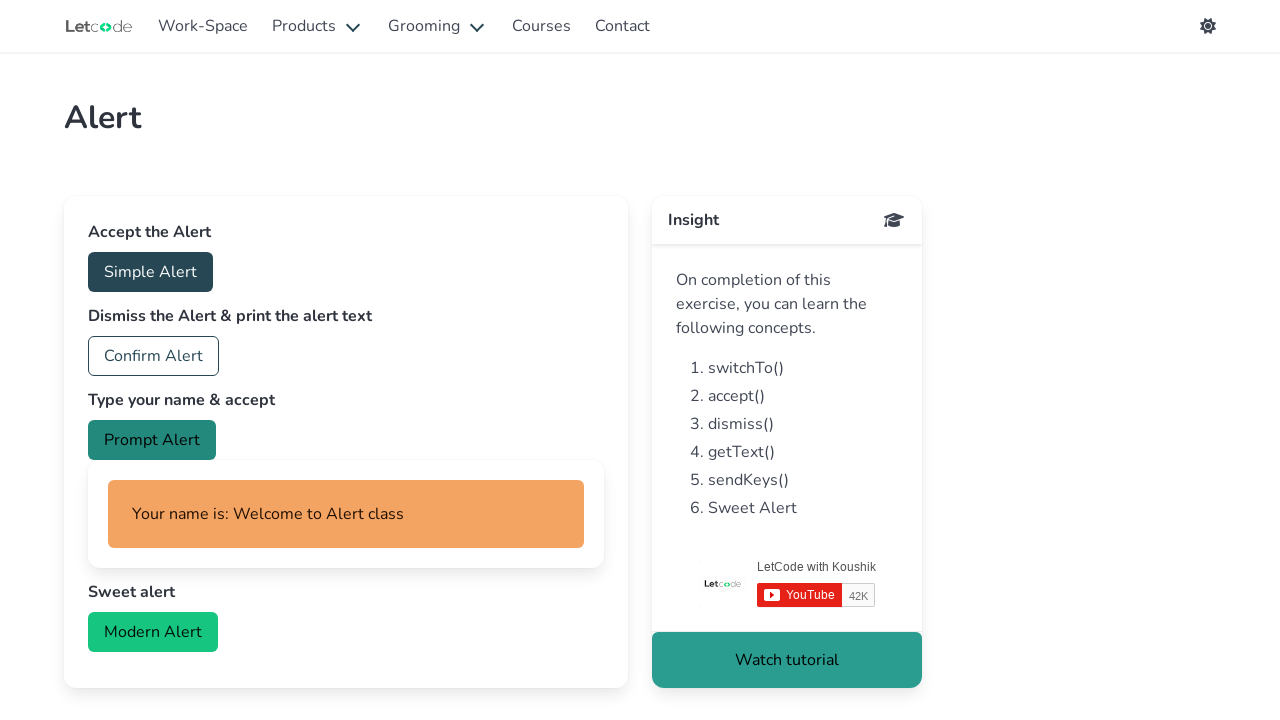

Set up dialog handler to dismiss confirm alert
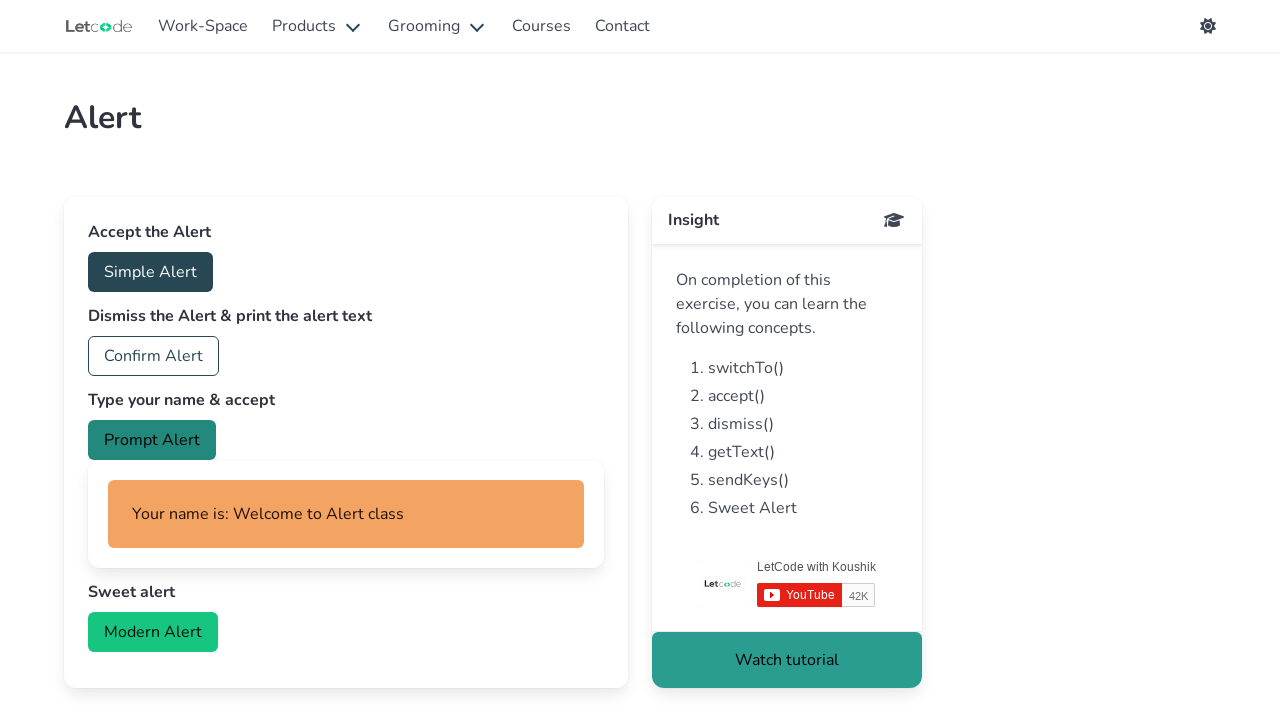

Clicked confirm alert button at (154, 356) on #confirm
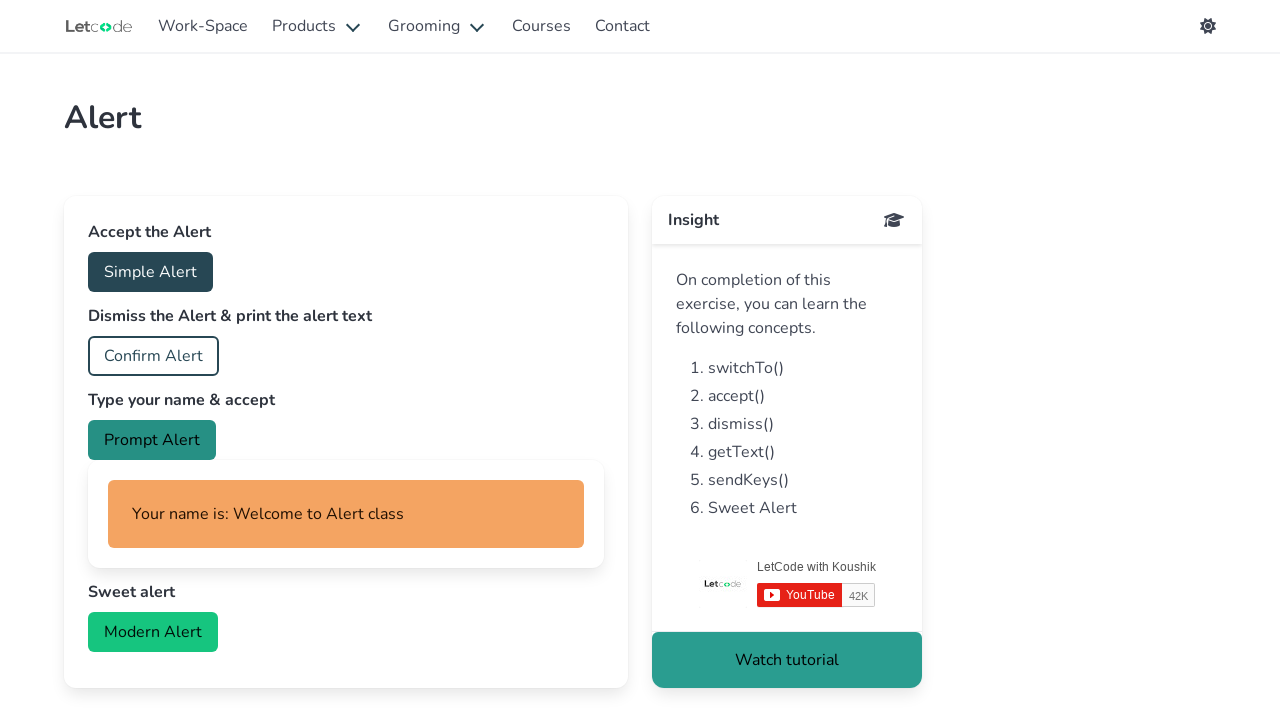

Waited 3 seconds after dismissing confirm alert
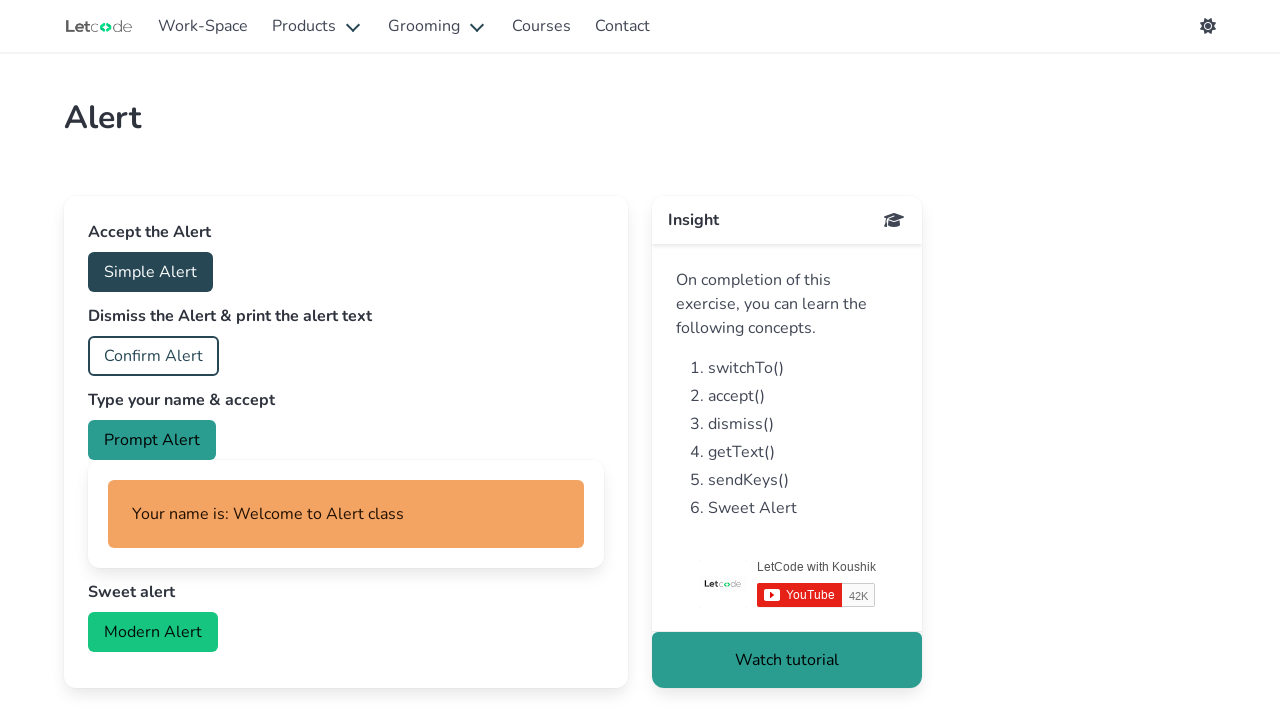

Set up dialog handler to accept simple alert
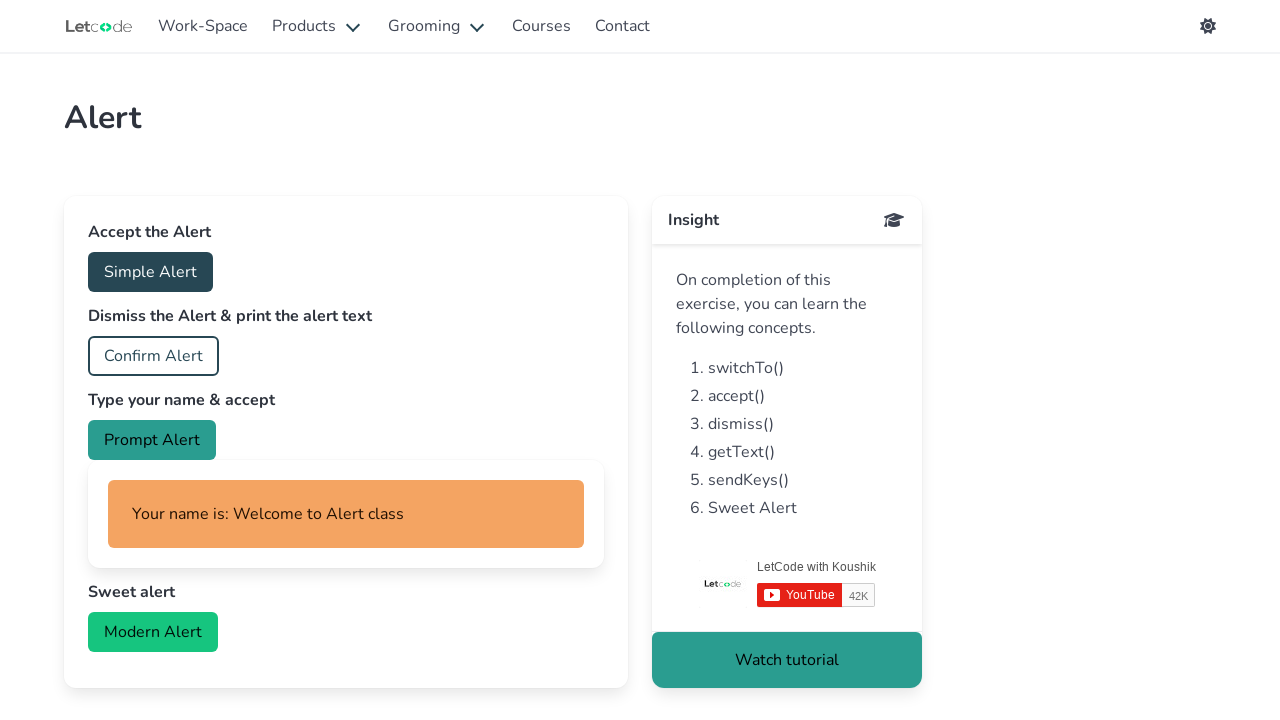

Clicked simple alert button at (150, 272) on #accept
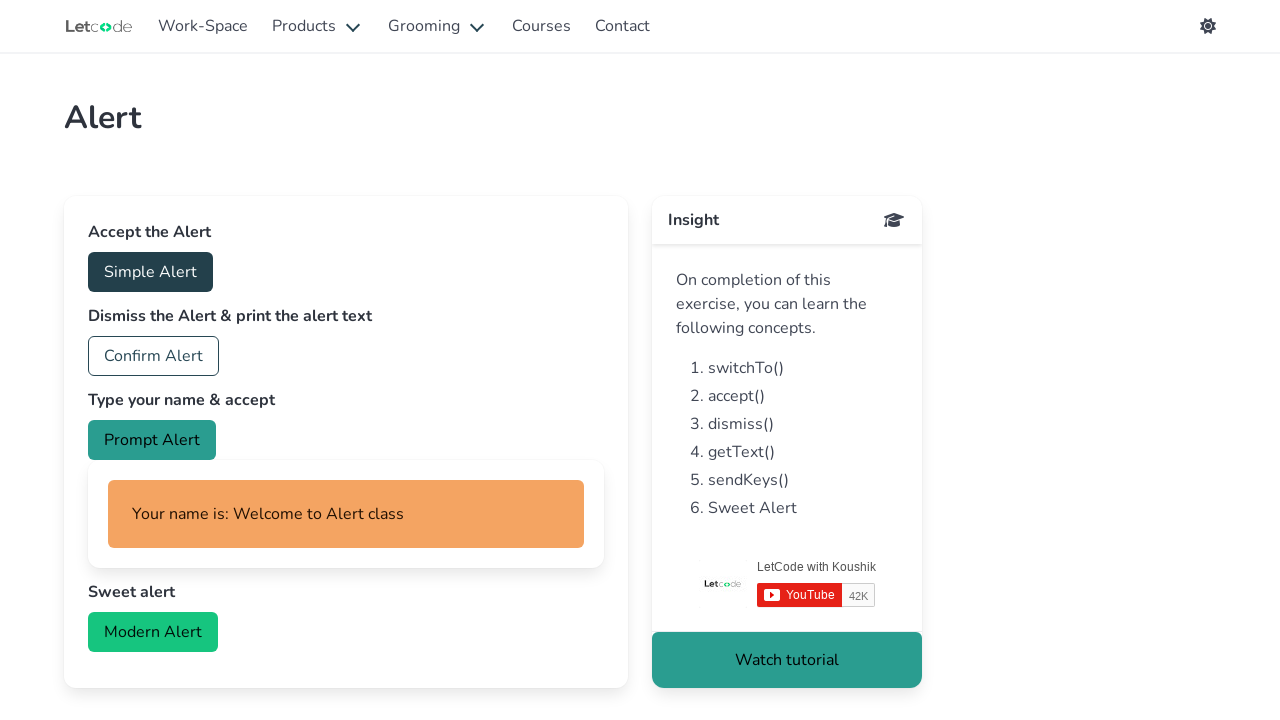

Waited 3 seconds after accepting simple alert
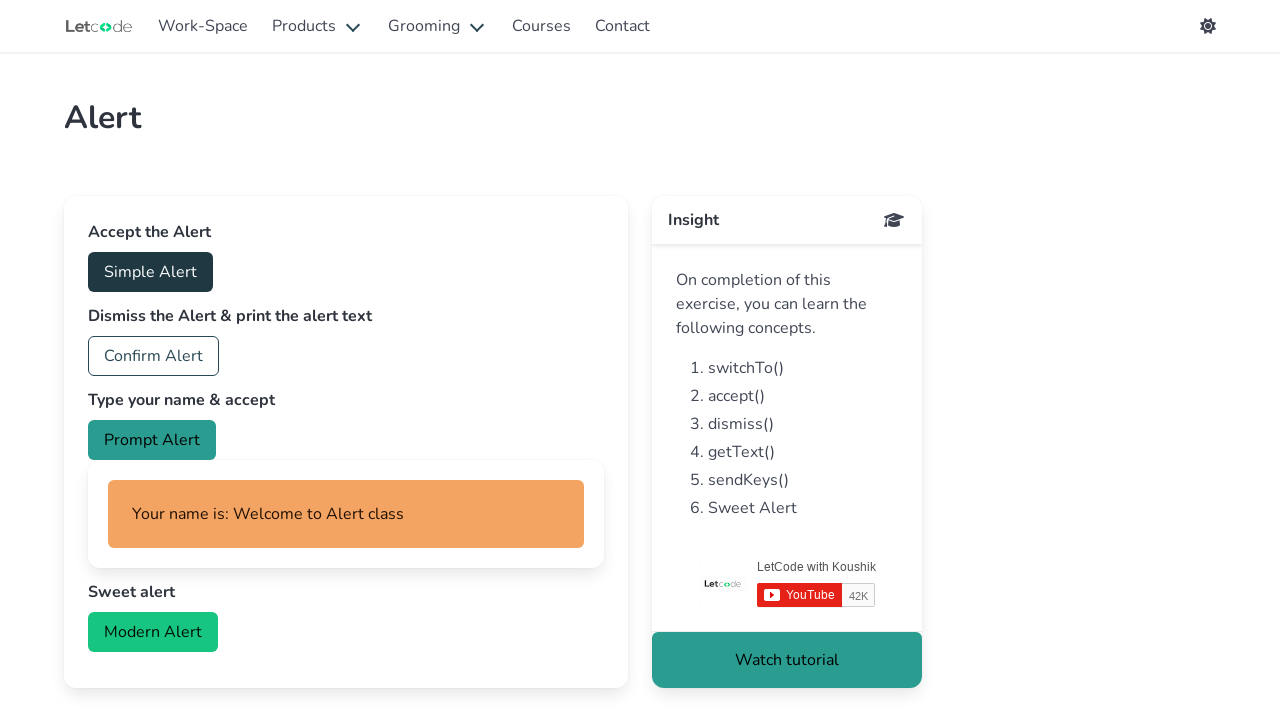

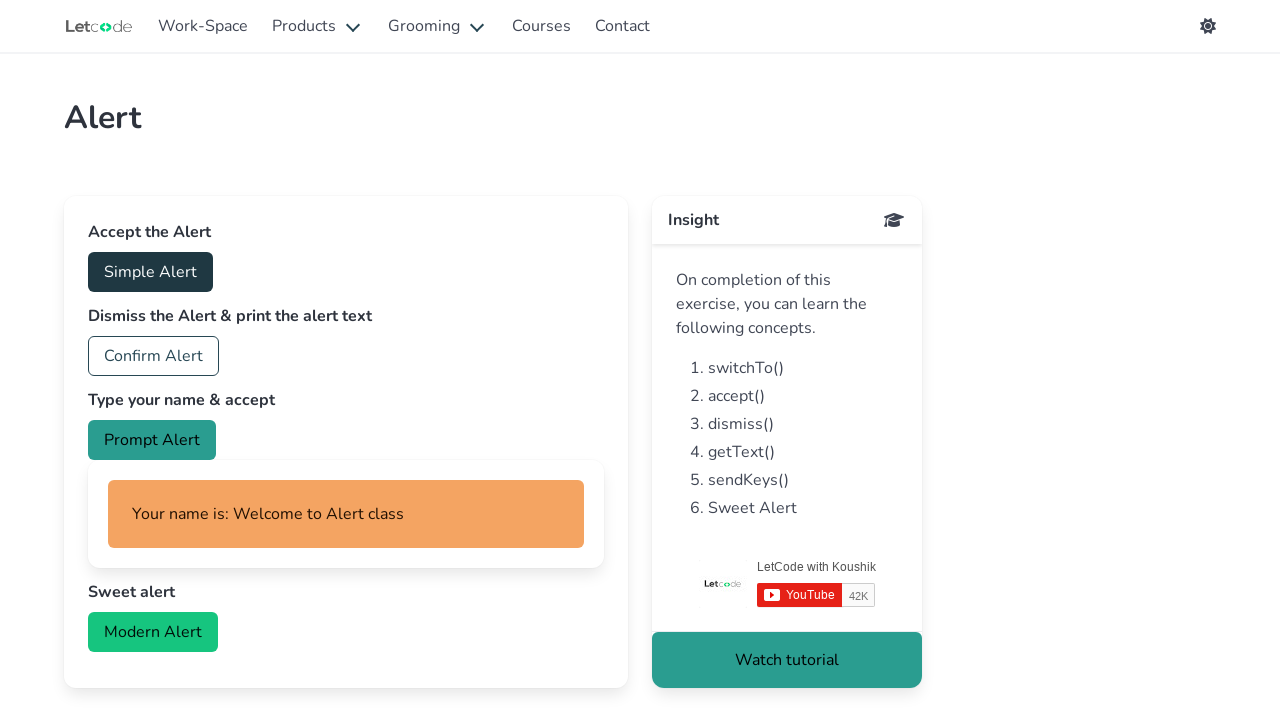